Tests pressing the space key on an input element and verifies the page displays the correct key press result

Starting URL: http://the-internet.herokuapp.com/key_presses

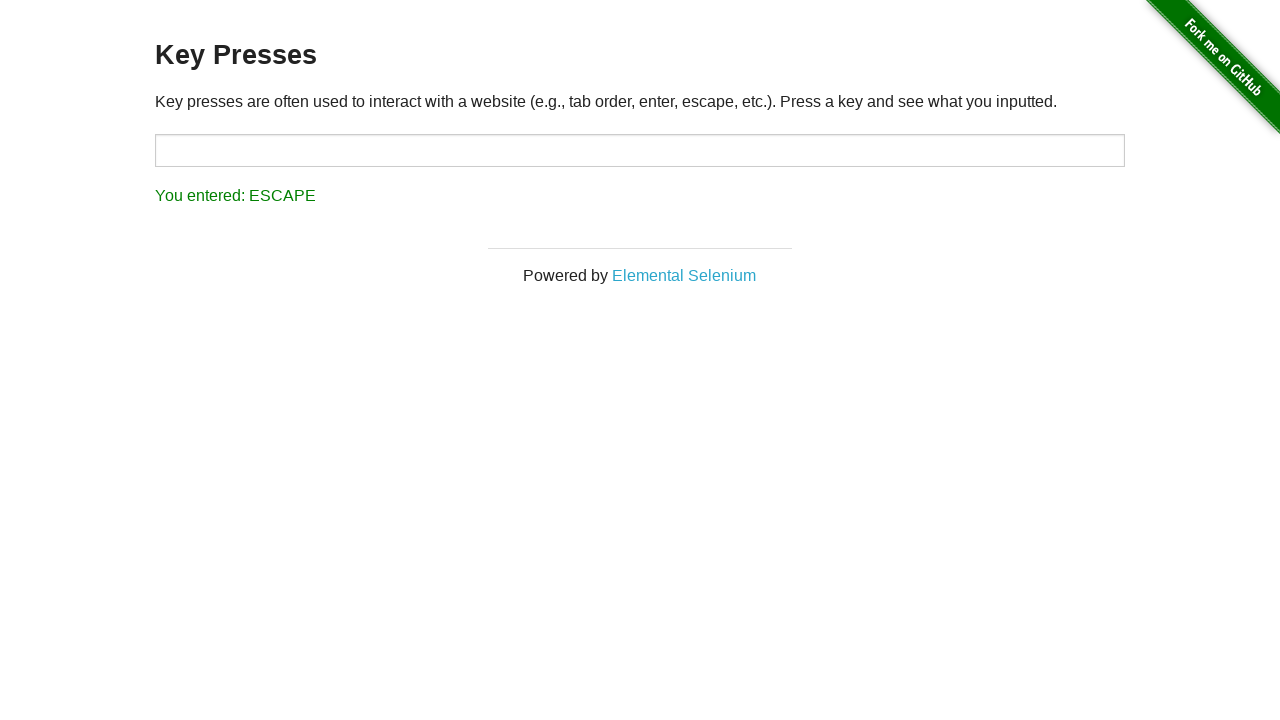

Pressed space key on target input element on #target
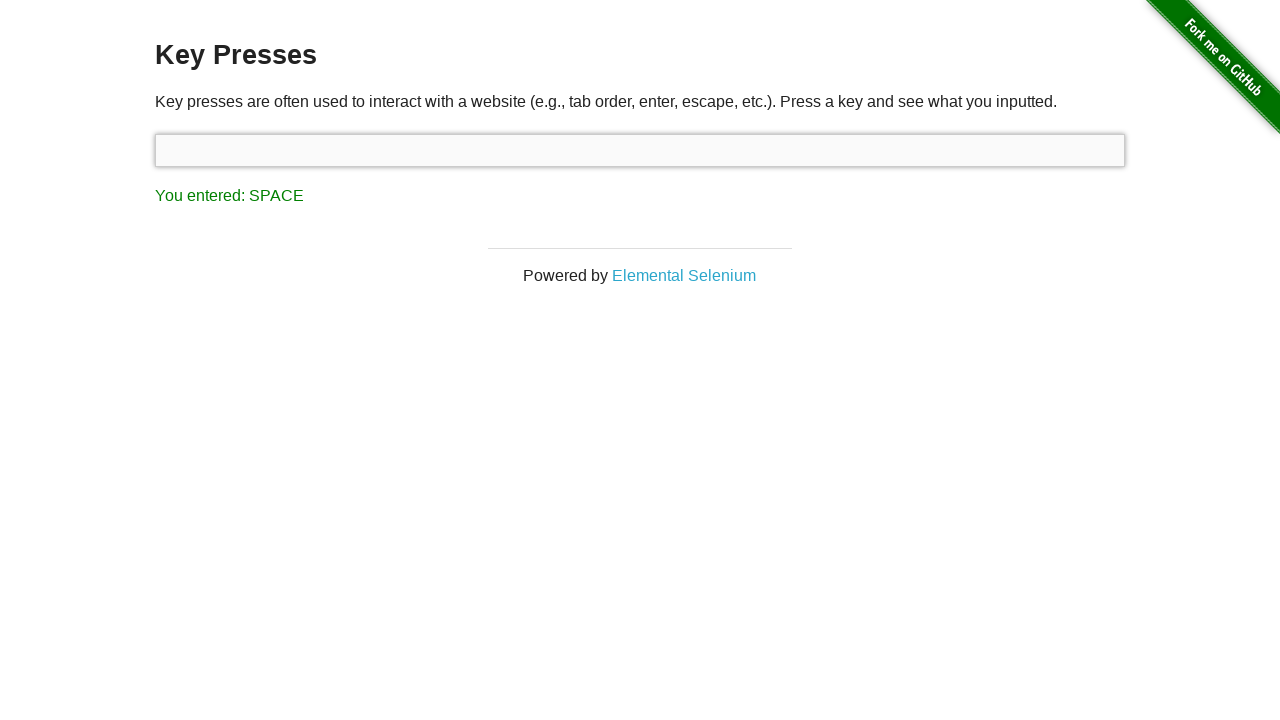

Result element loaded after space key press
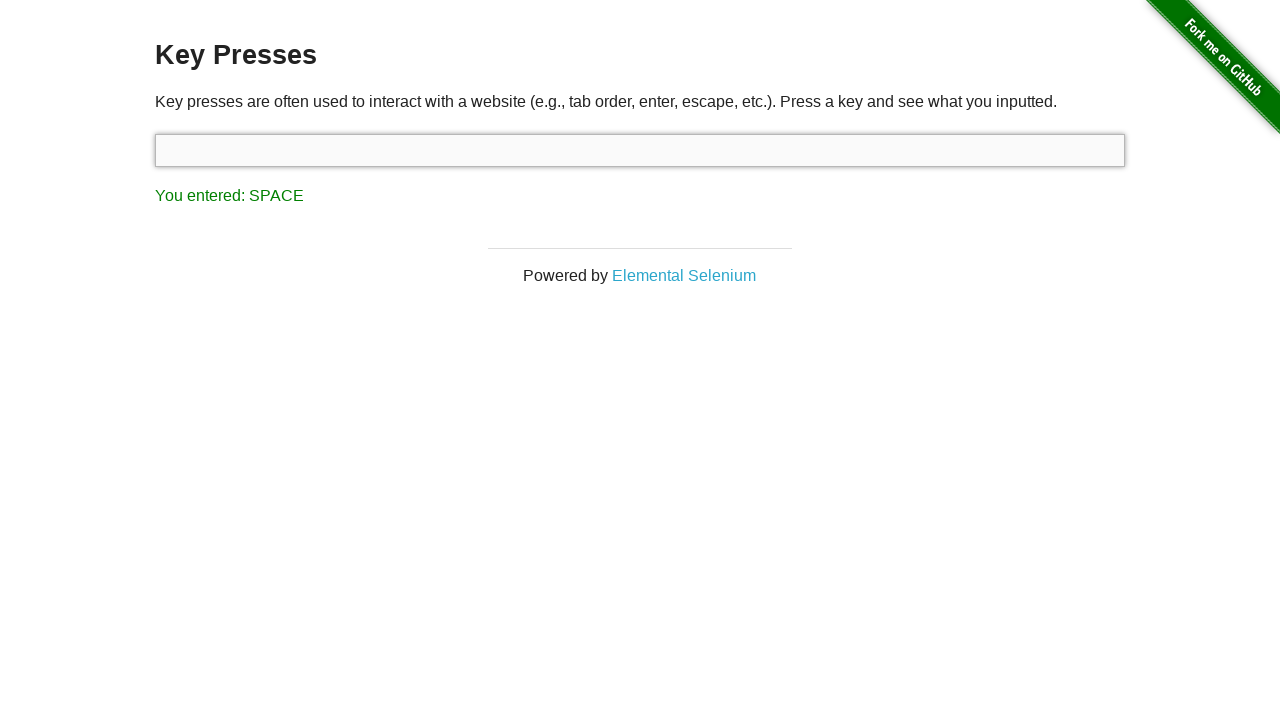

Retrieved result text: 'You entered: SPACE'
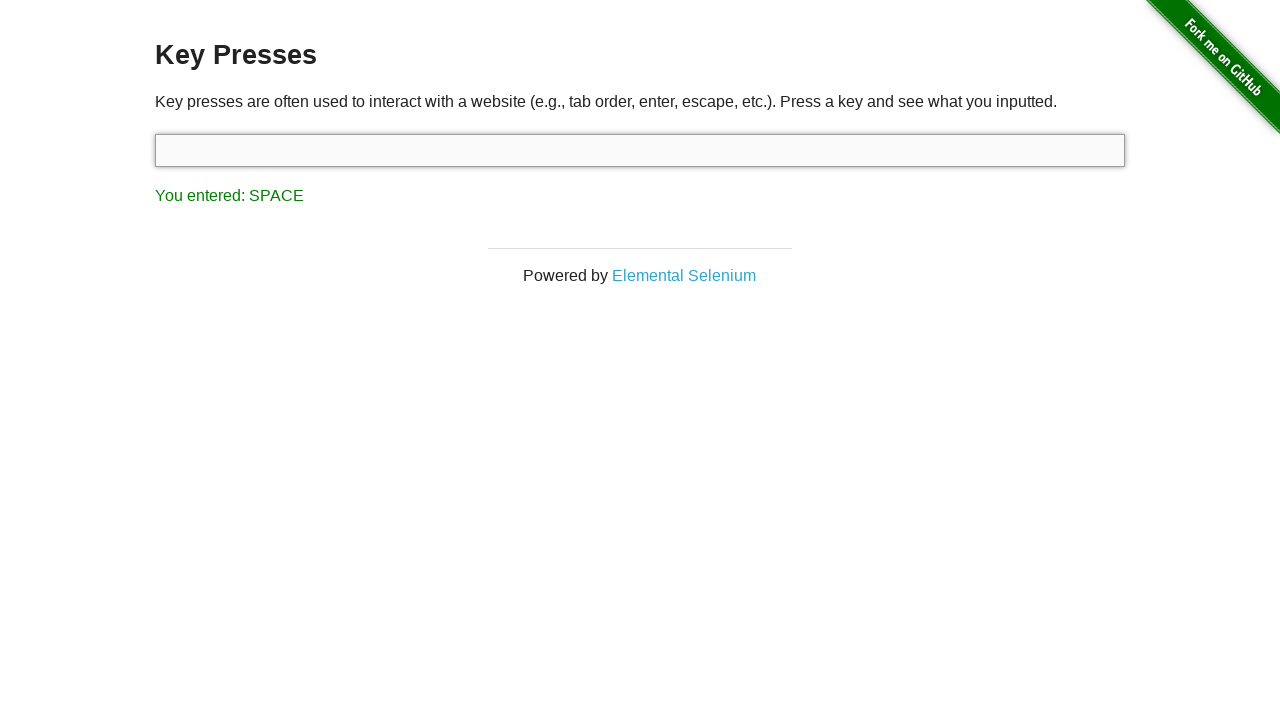

Verified result text matches expected 'You entered: SPACE'
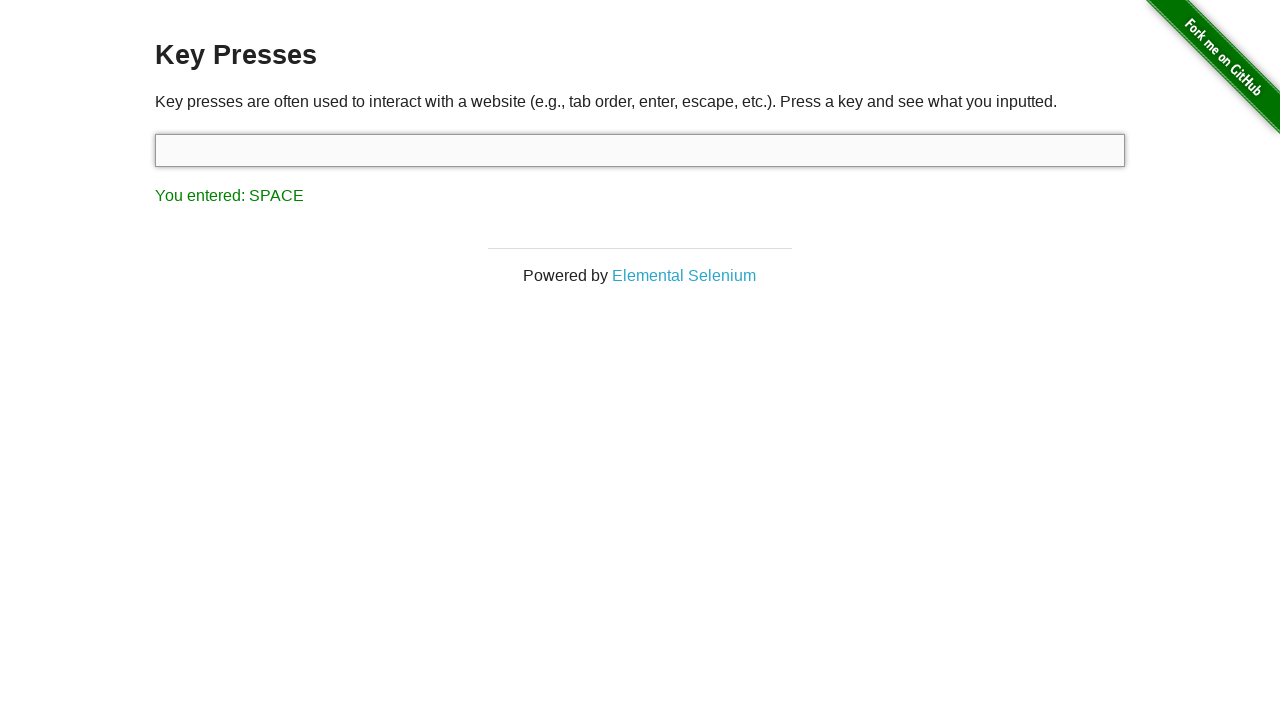

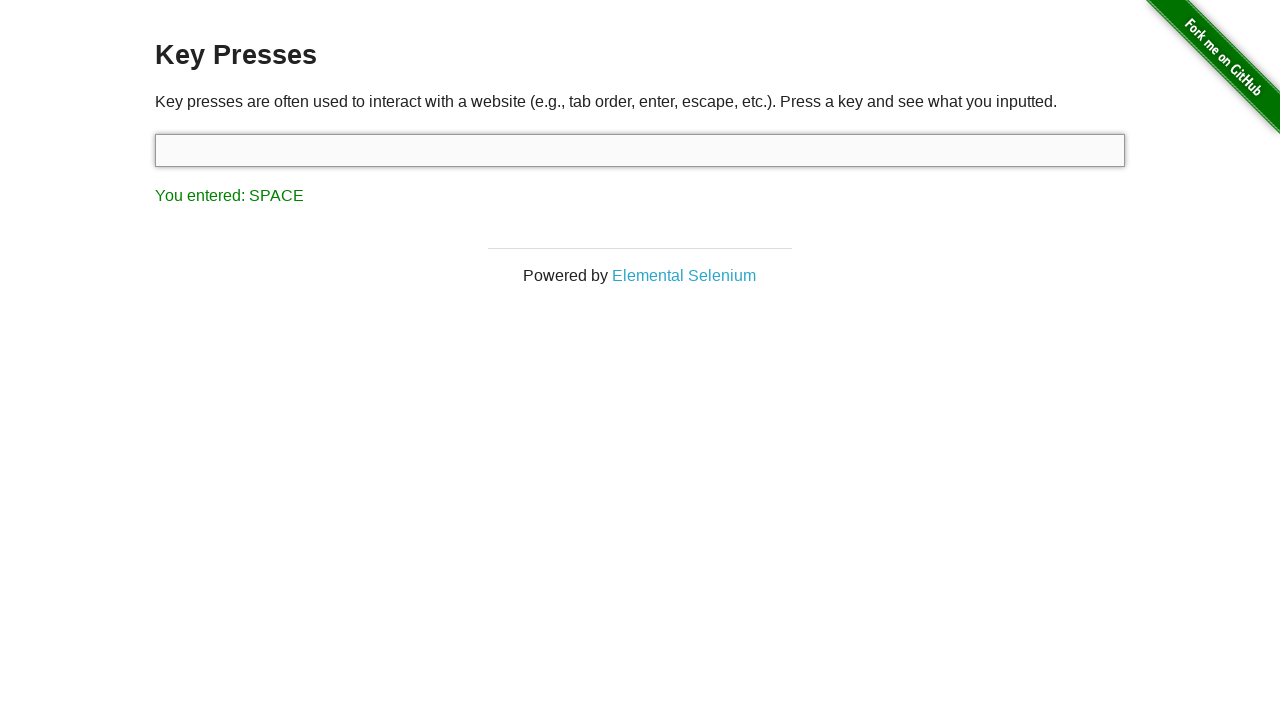